Navigates to the IRCTC user creation page on RailYatri and performs scroll actions - scrolling down and then partially back up to test page scrolling behavior.

Starting URL: https://www.railyatri.in/train-ticket/create-new-irctc-user

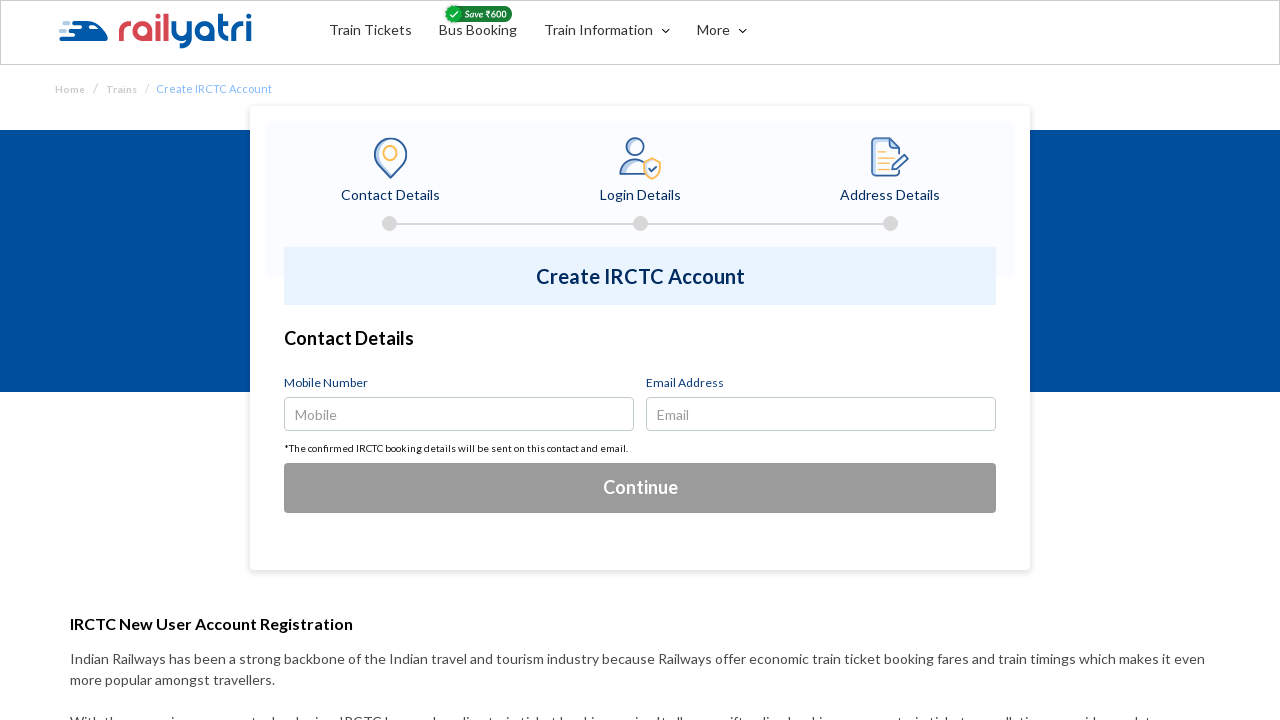

Scrolled down 2000 pixels on IRCTC user creation page
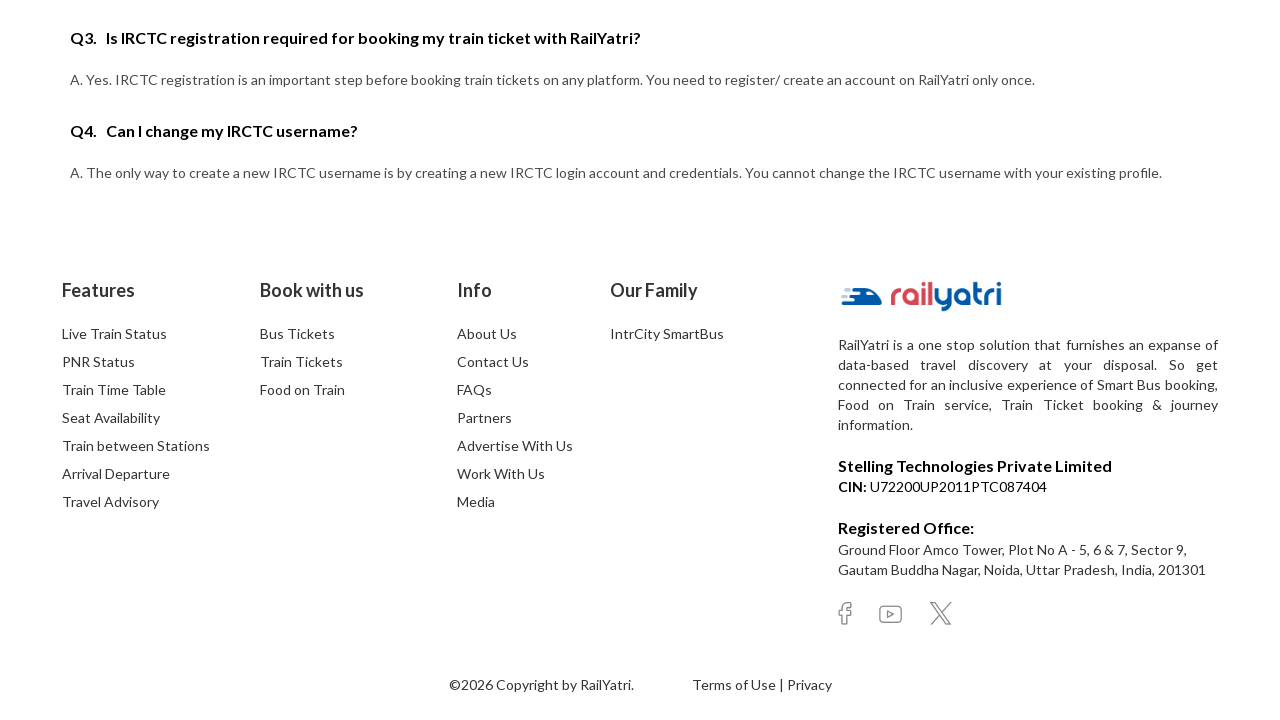

Waited 2000ms for scroll to complete
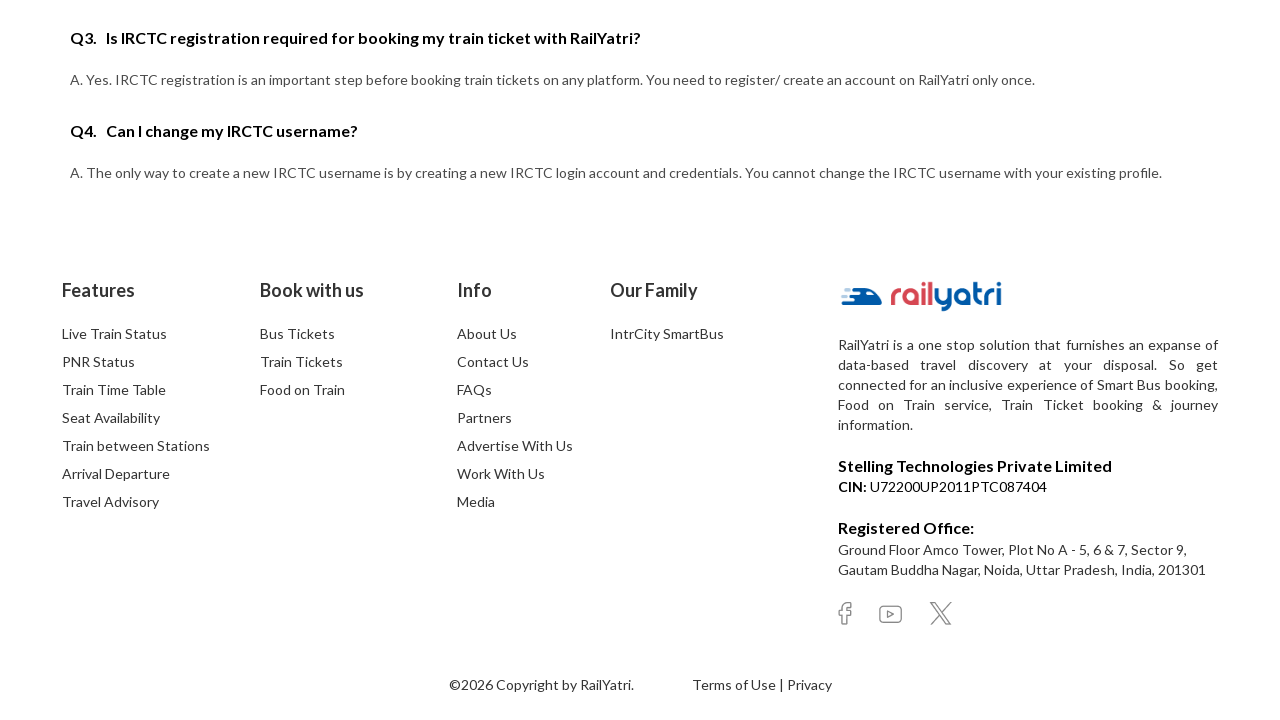

Scrolled up 500 pixels to test partial scroll back
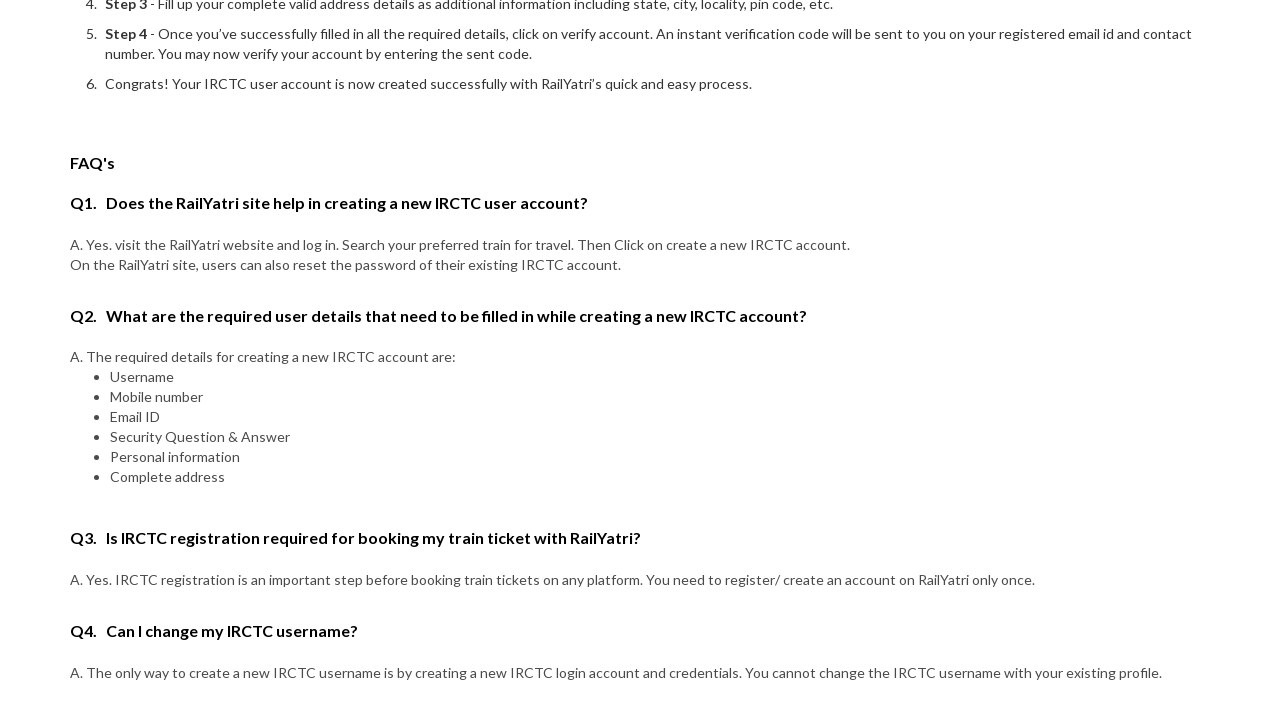

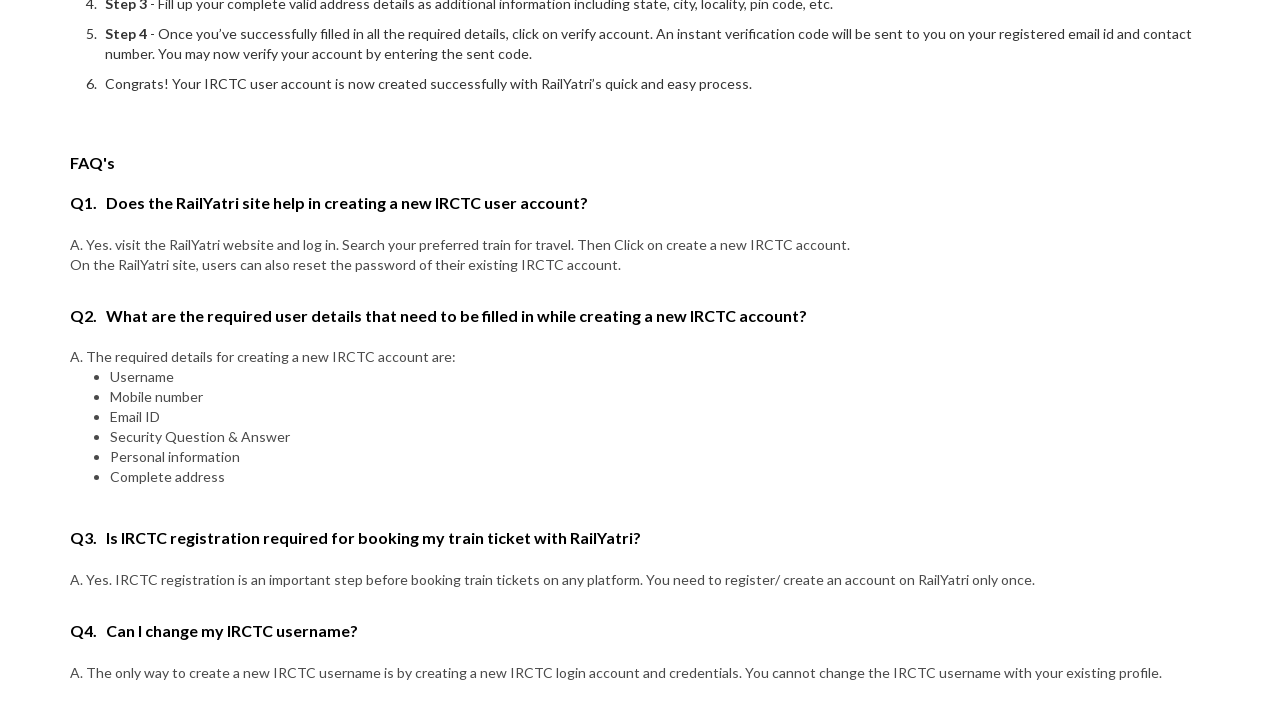